Tests file upload functionality by selecting a file and submitting the upload form, then verifies the uploaded file name is displayed

Starting URL: https://the-internet.herokuapp.com/upload

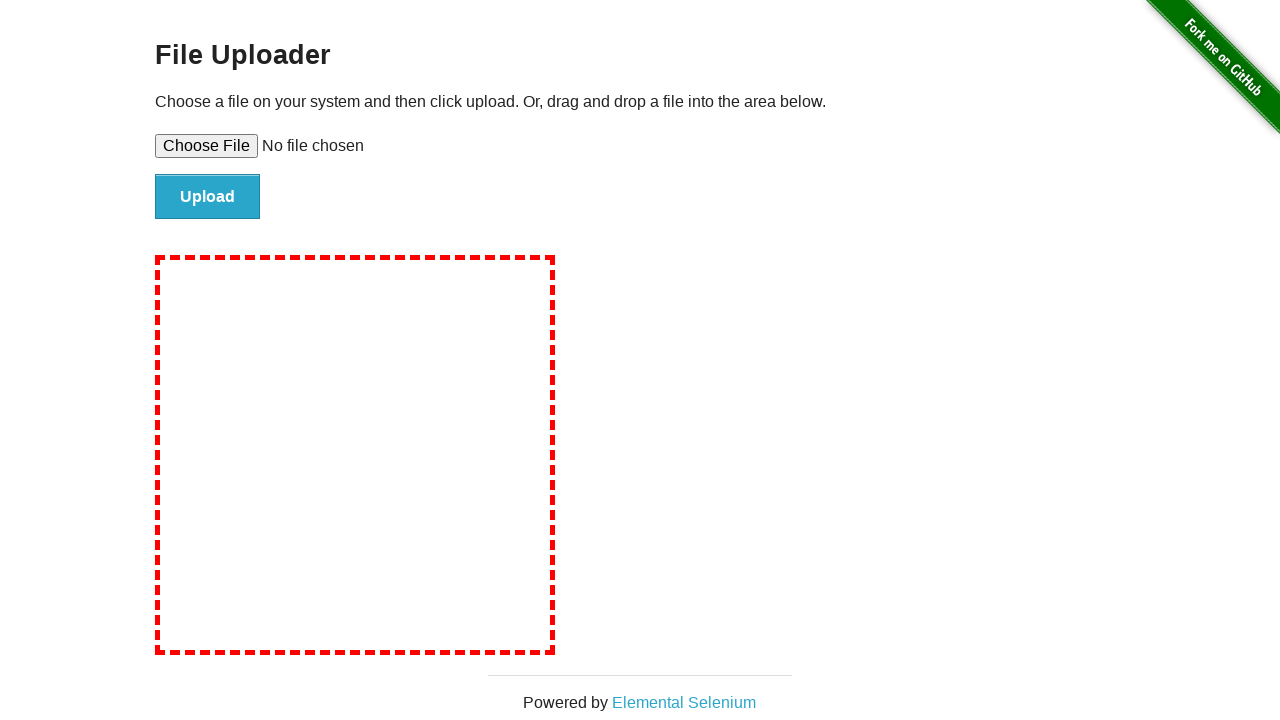

Selected file 'tmph16k4zg4.txt' for upload
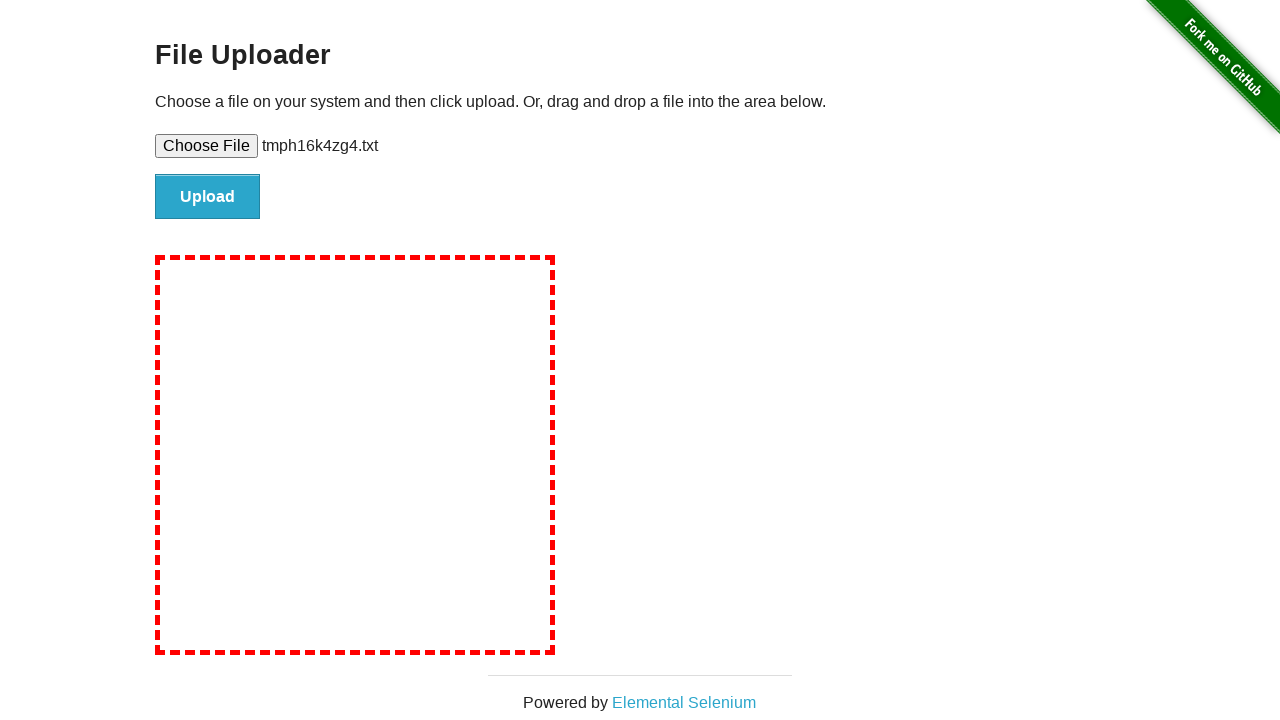

Clicked the upload button to submit the form at (208, 197) on #file-submit
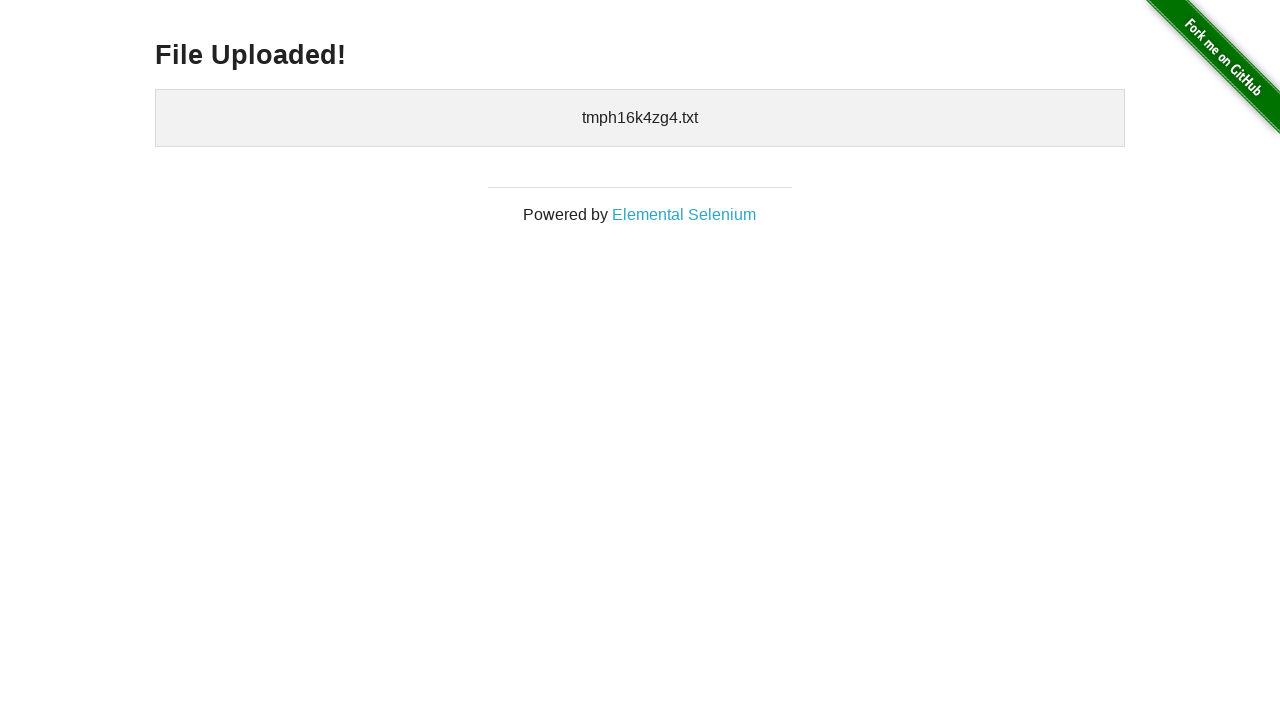

Waited for uploaded files section to appear
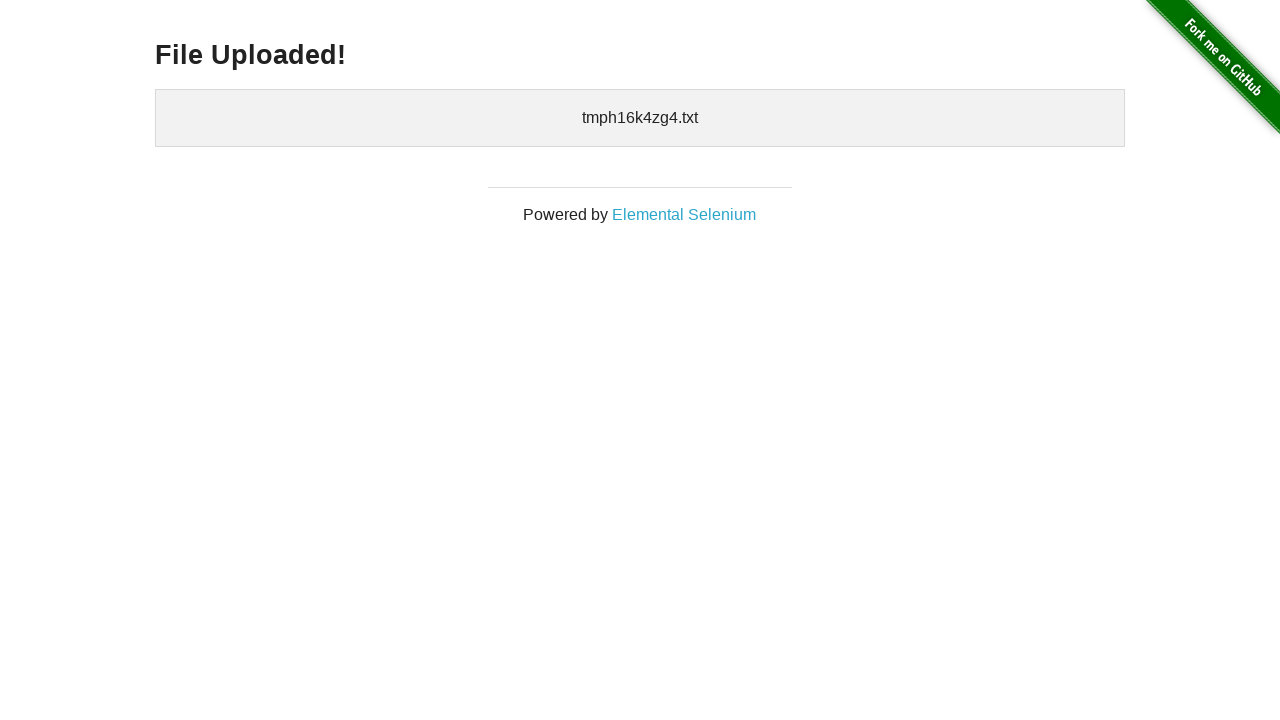

Retrieved uploaded files text content: '
    tmph16k4zg4.txt
  '
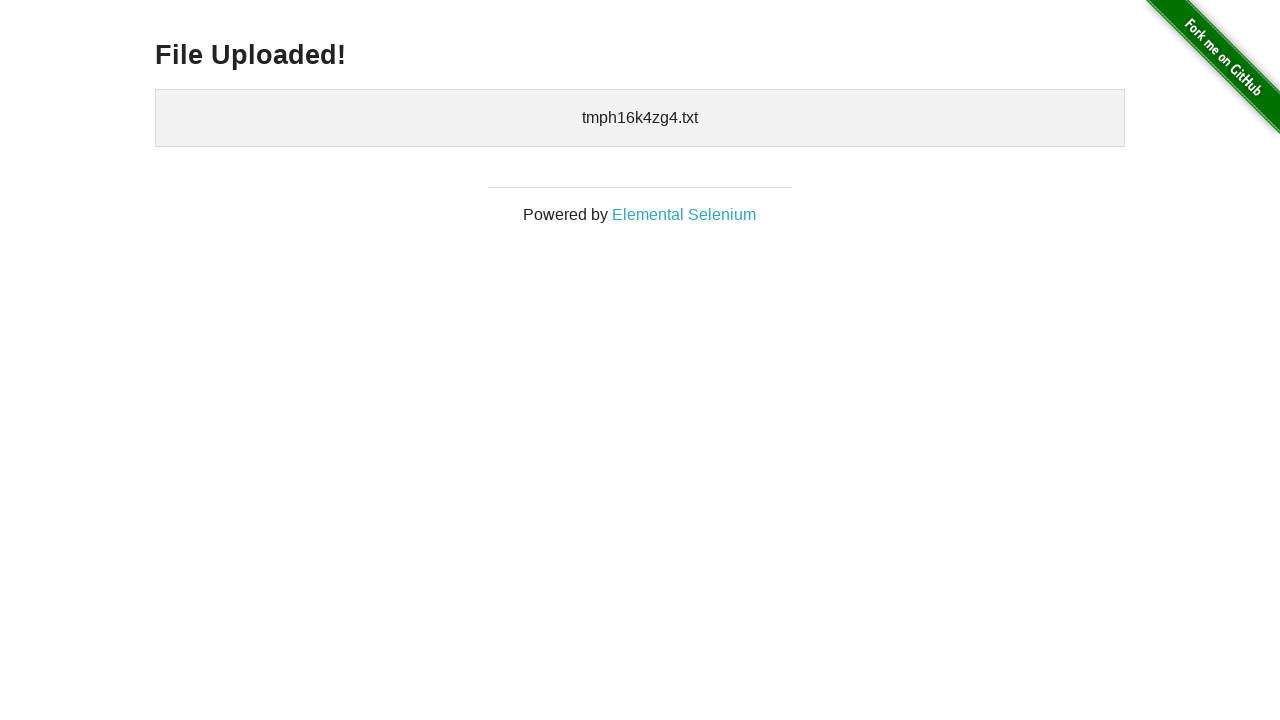

Verified that uploaded file name 'tmph16k4zg4.txt' is displayed on the page
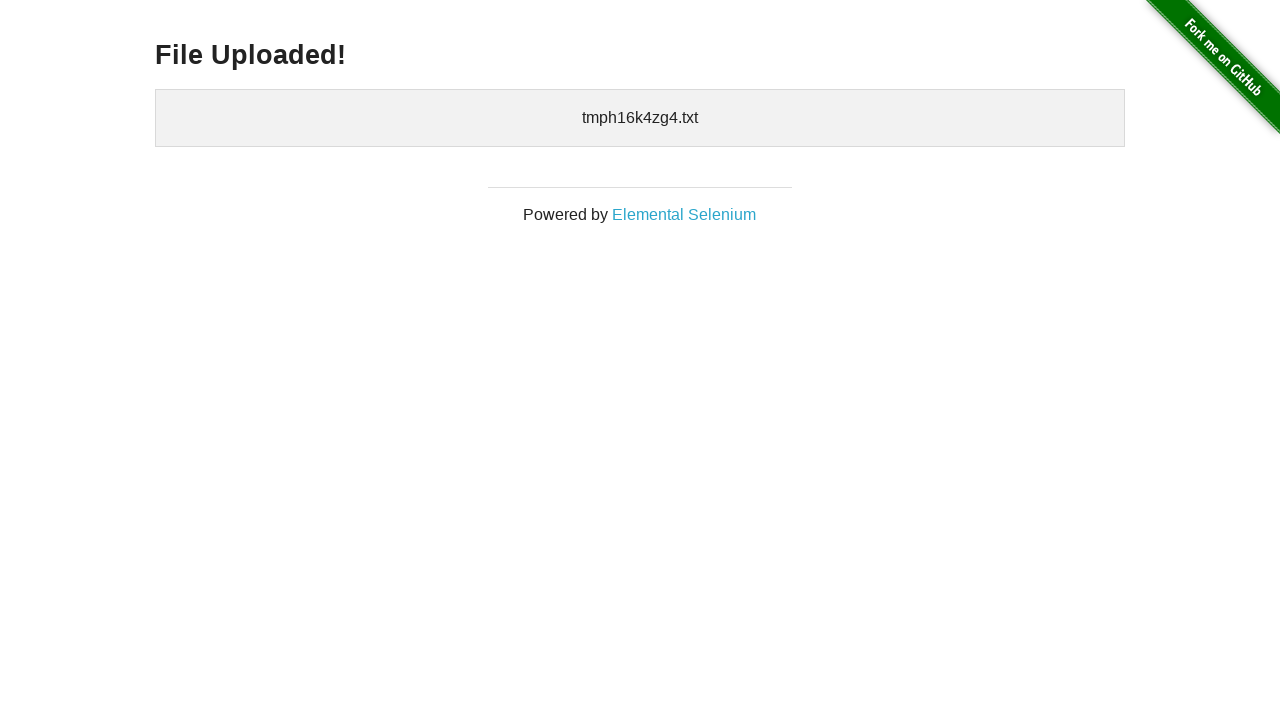

Cleaned up temporary file
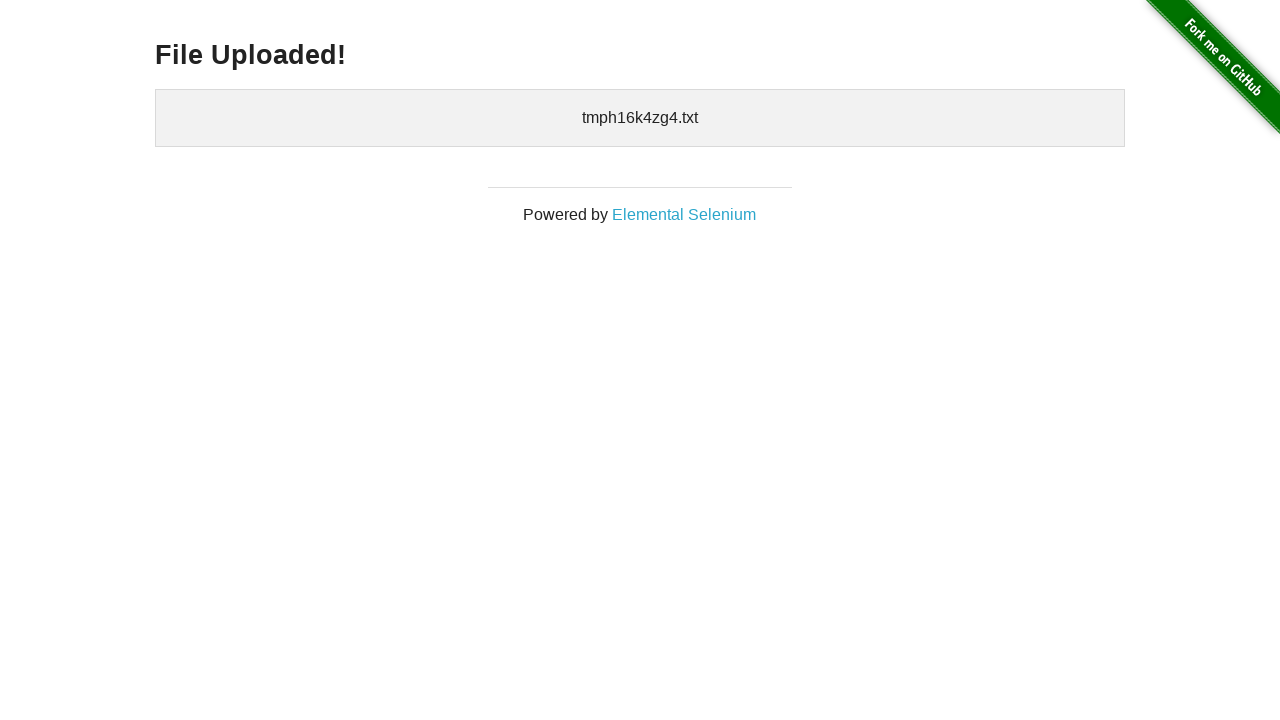

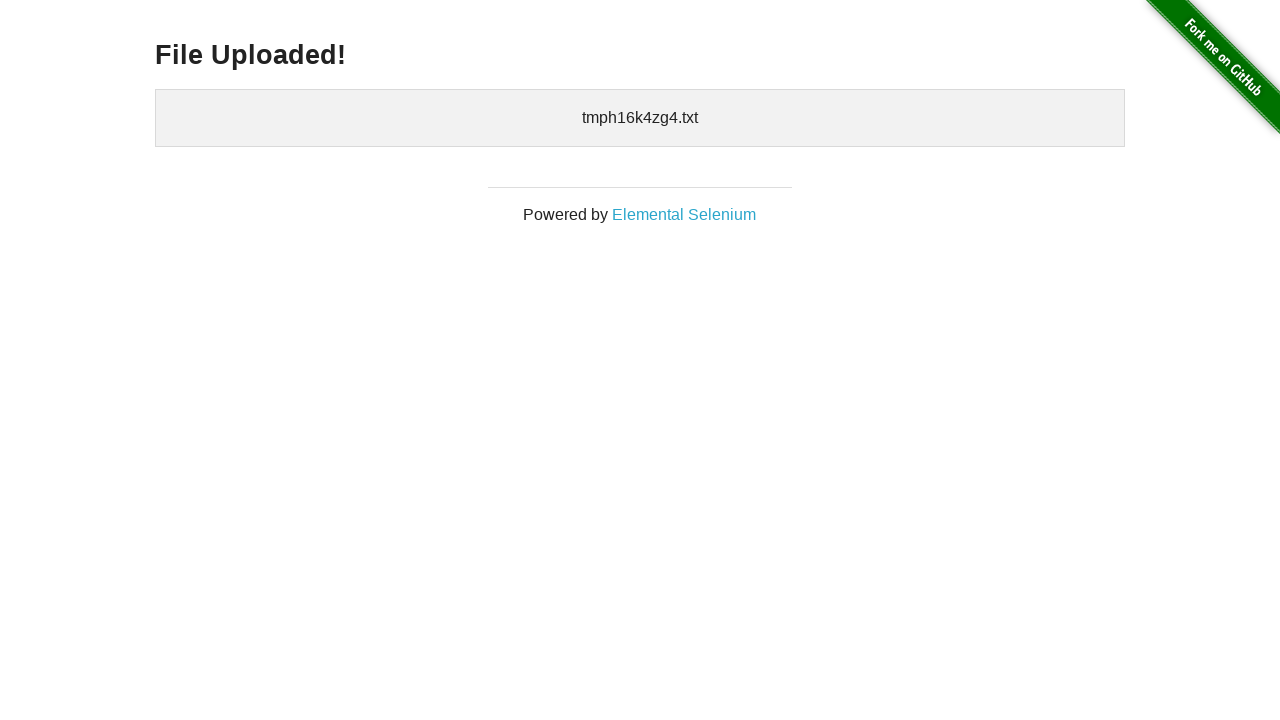